Tests right-click context menu by right-clicking an element, hovering over paste option, and clicking it

Starting URL: http://swisnl.github.io/jQuery-contextMenu/demo.html

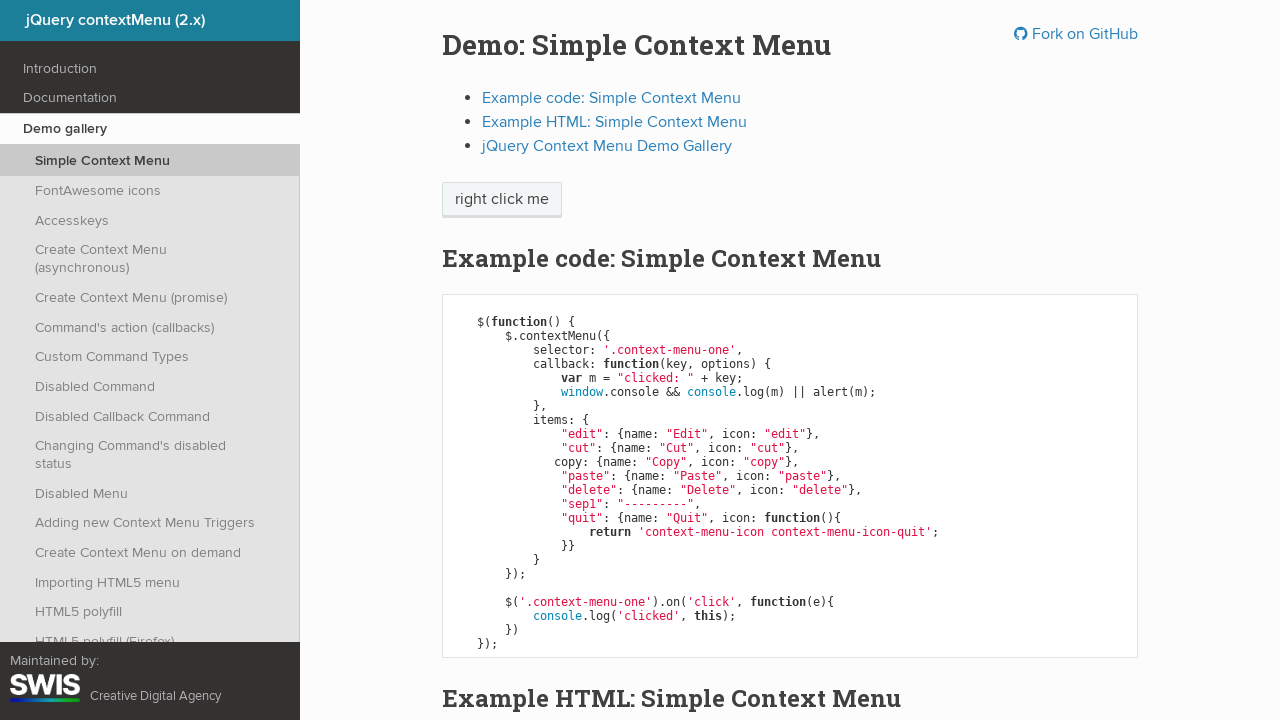

Right-clicked on context menu element at (502, 200) on span.context-menu-one
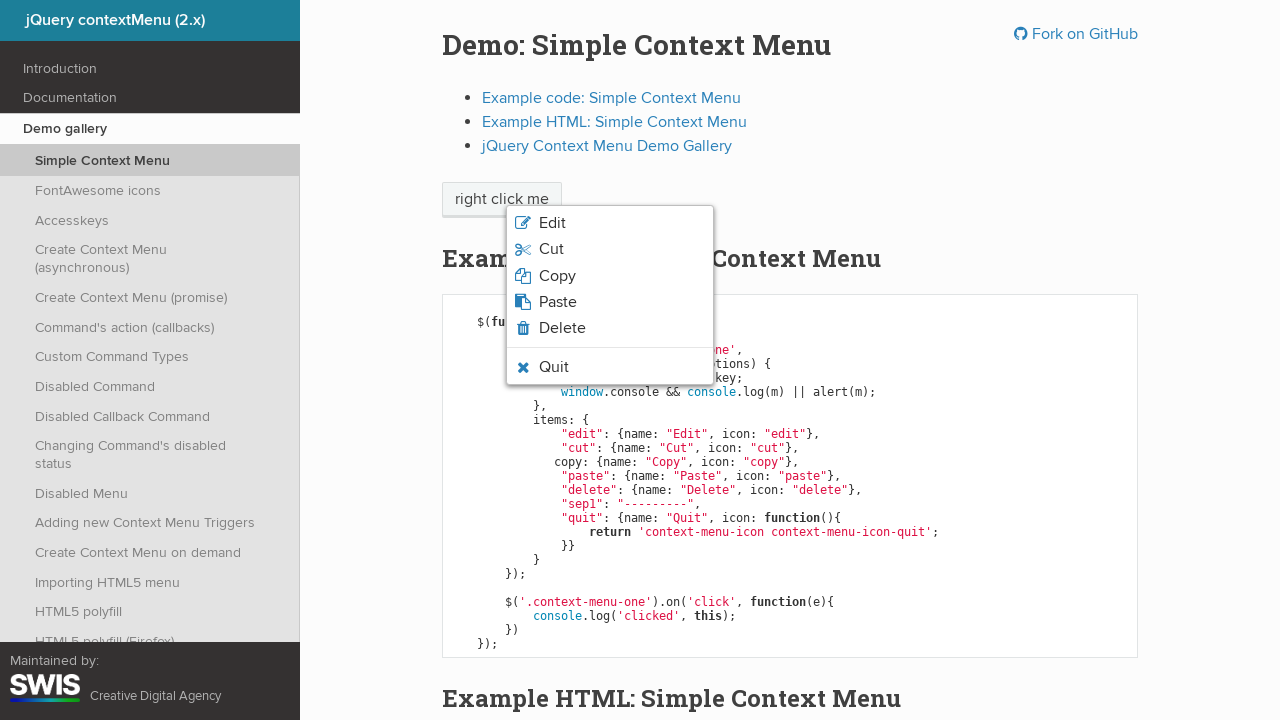

Context menu appeared with Paste option visible
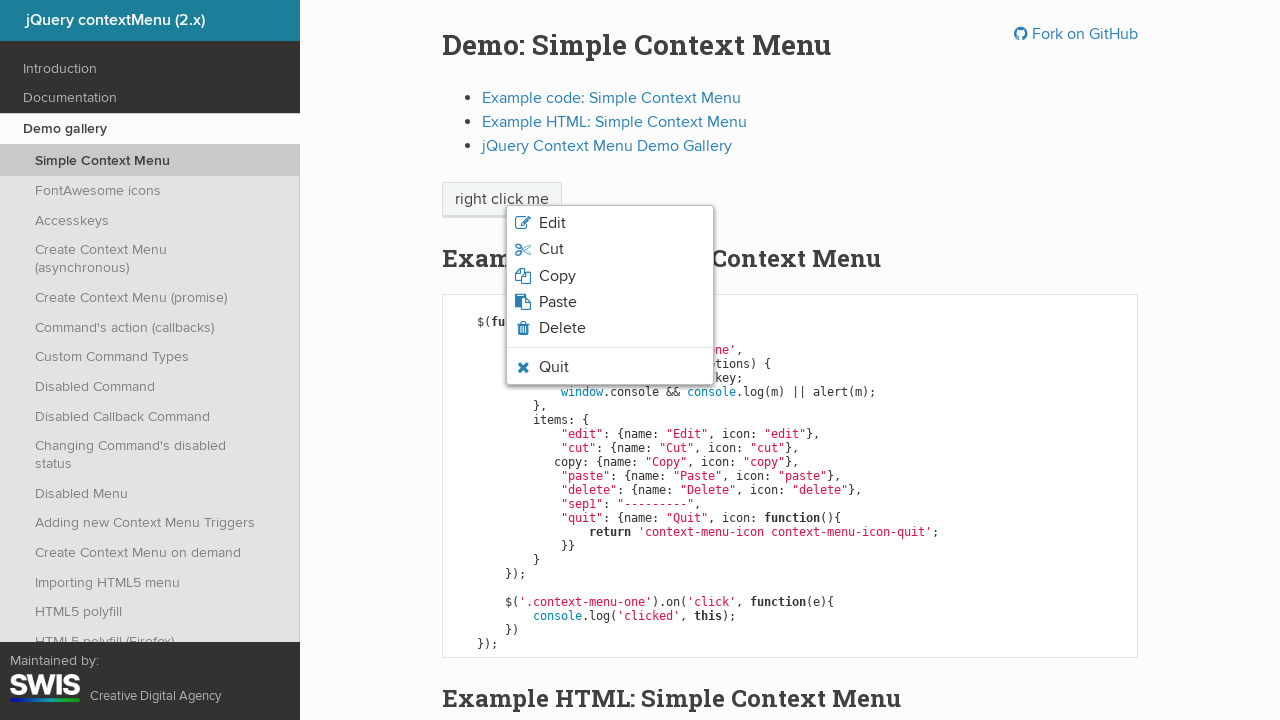

Hovered over Paste option in context menu at (610, 302) on li.context-menu-icon-paste
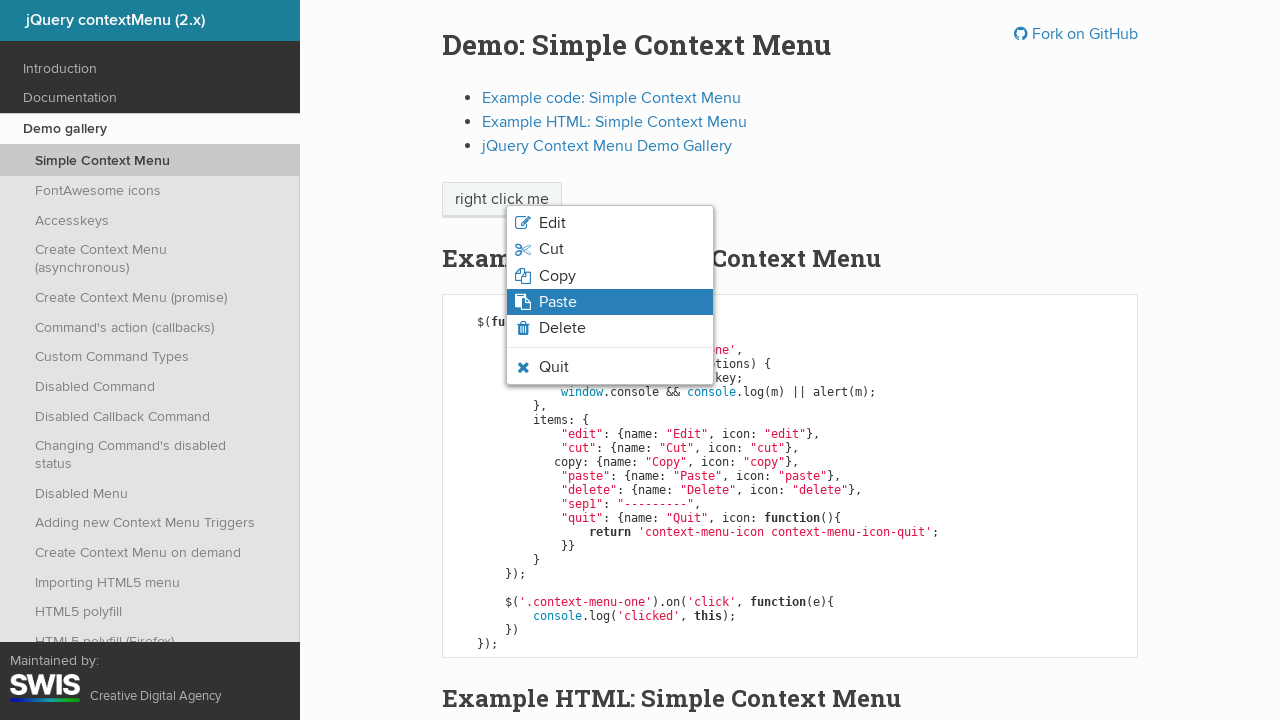

Clicked on Paste option at (610, 302) on li.context-menu-icon-paste
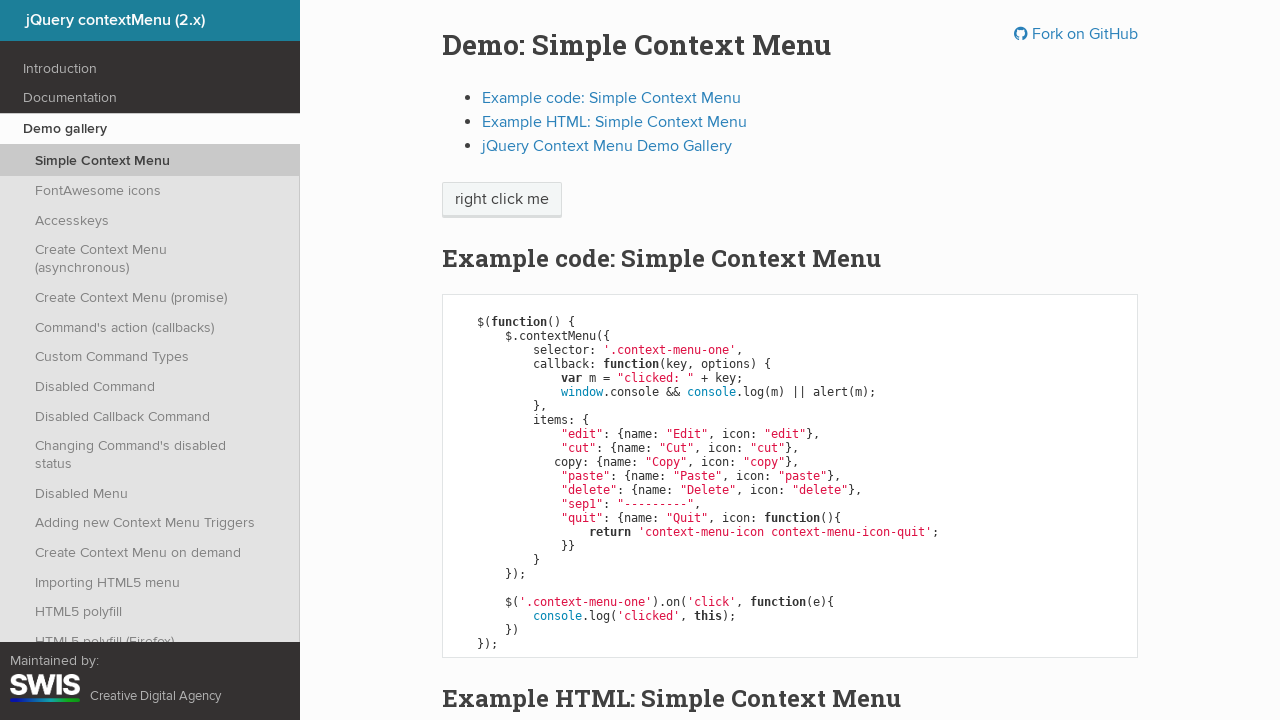

Set up dialog handler to accept alerts
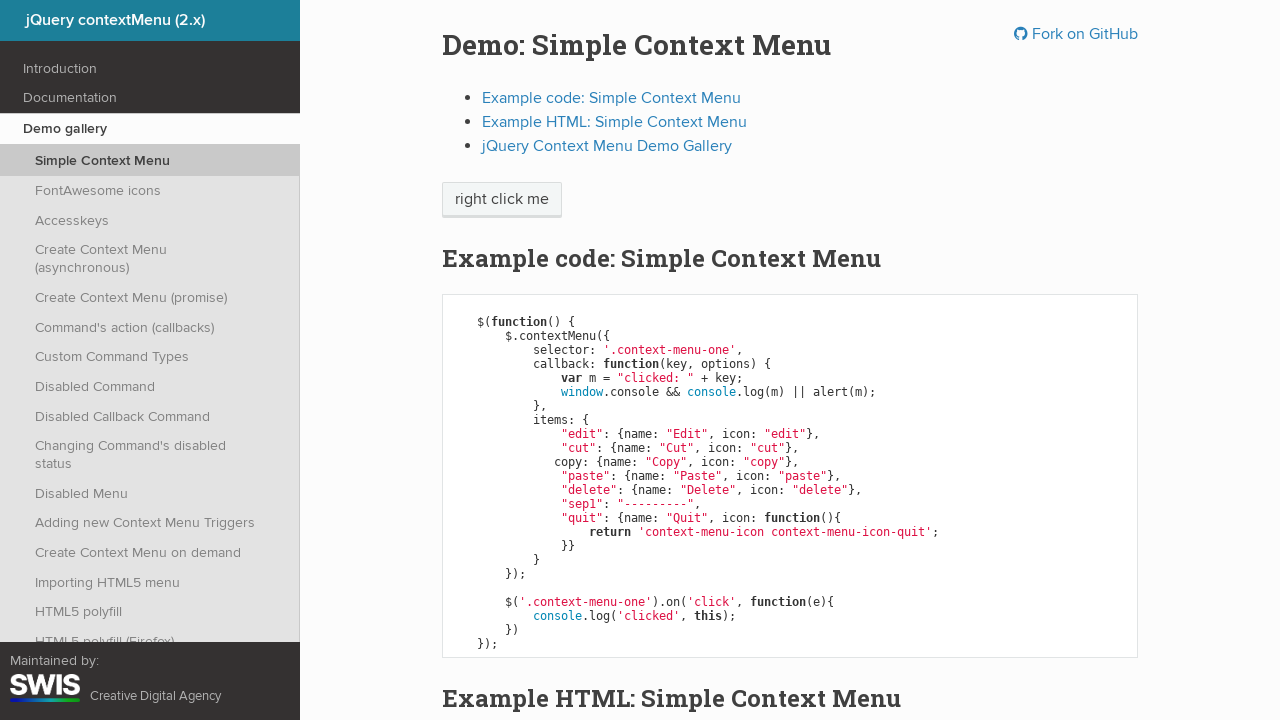

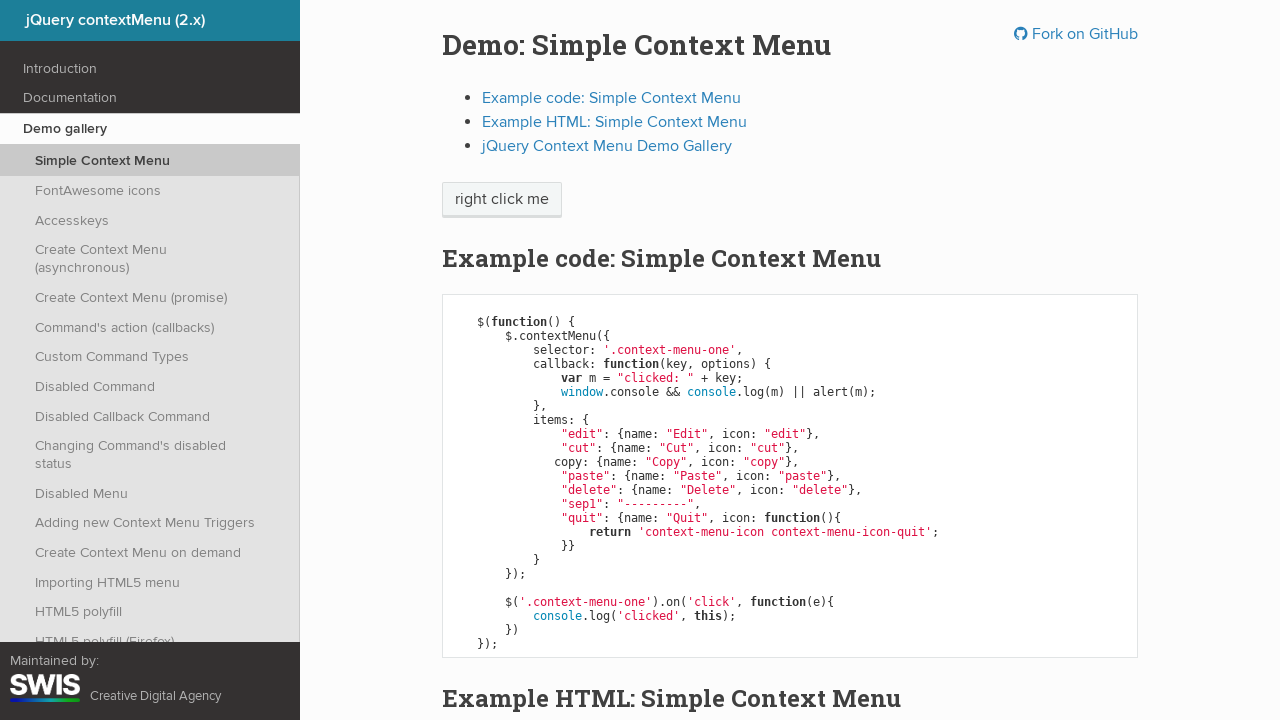